Tests dynamic control elements by clicking Remove, Add, and Enable buttons, then filling a text input field once it becomes enabled

Starting URL: https://the-internet.herokuapp.com/dynamic_controls

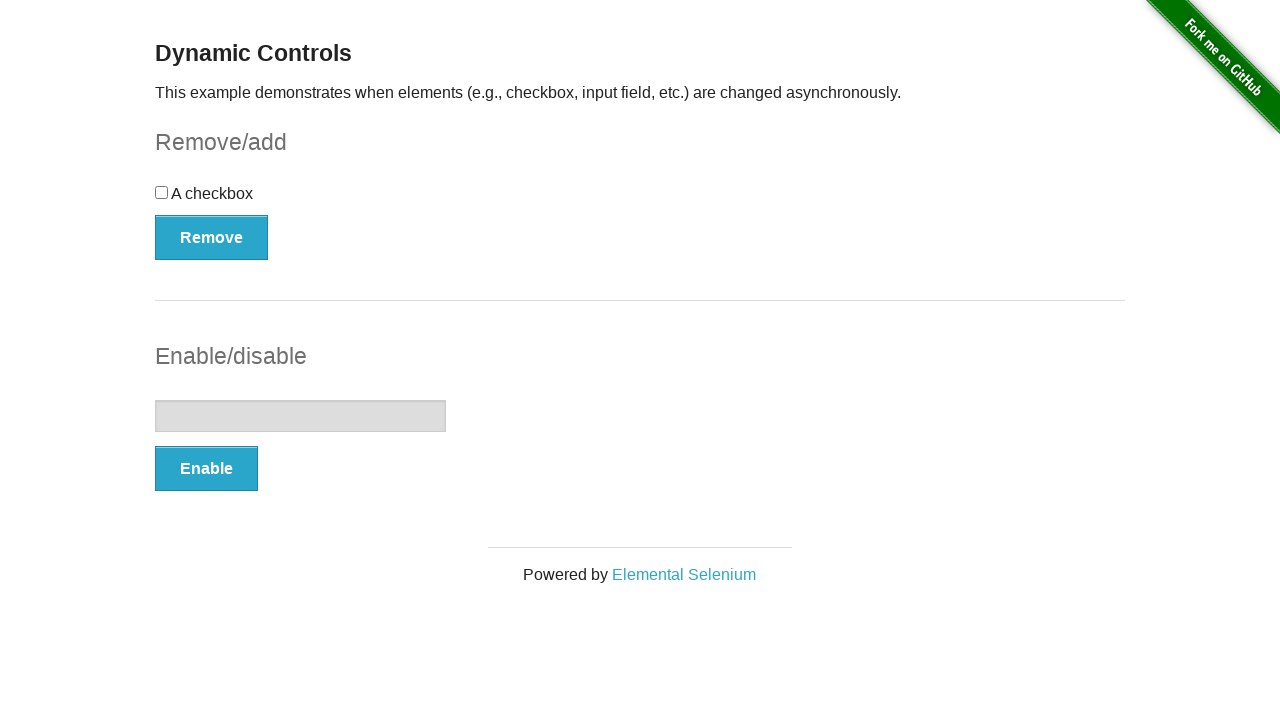

Clicked Remove button to remove dynamic control element at (212, 237) on xpath=//button[text()='Remove']
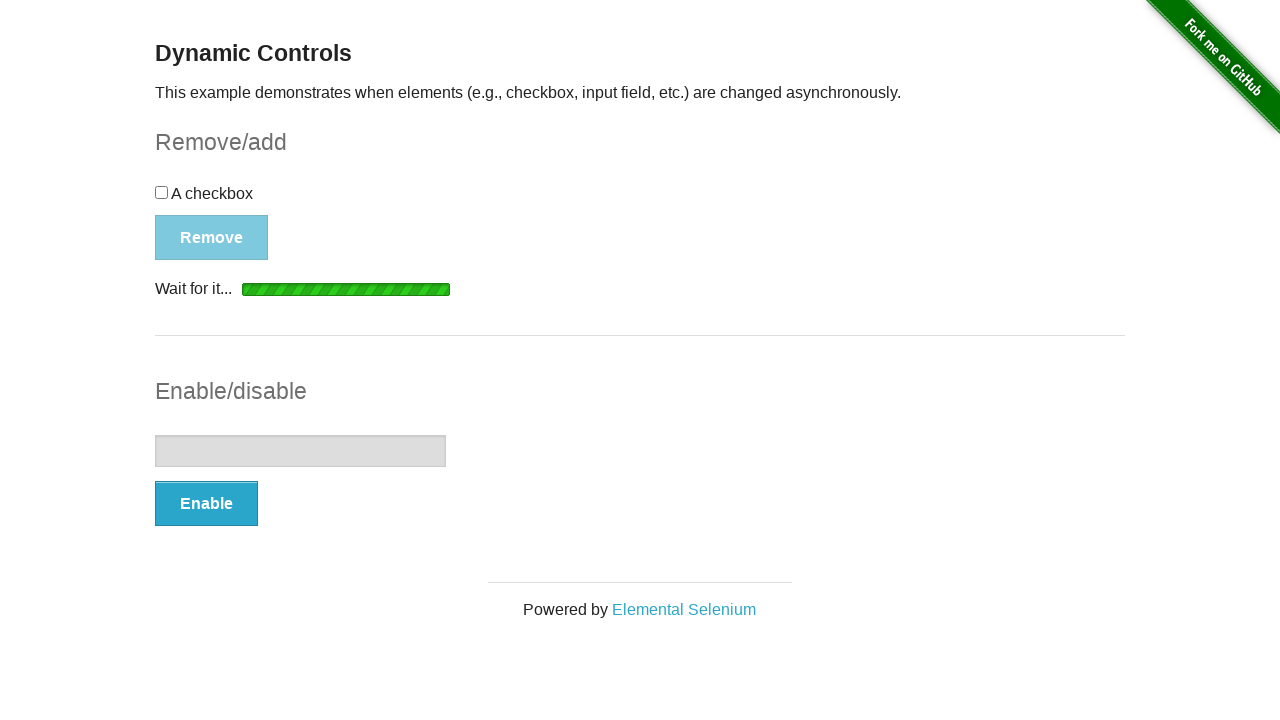

Waited for Add button to appear after element removal
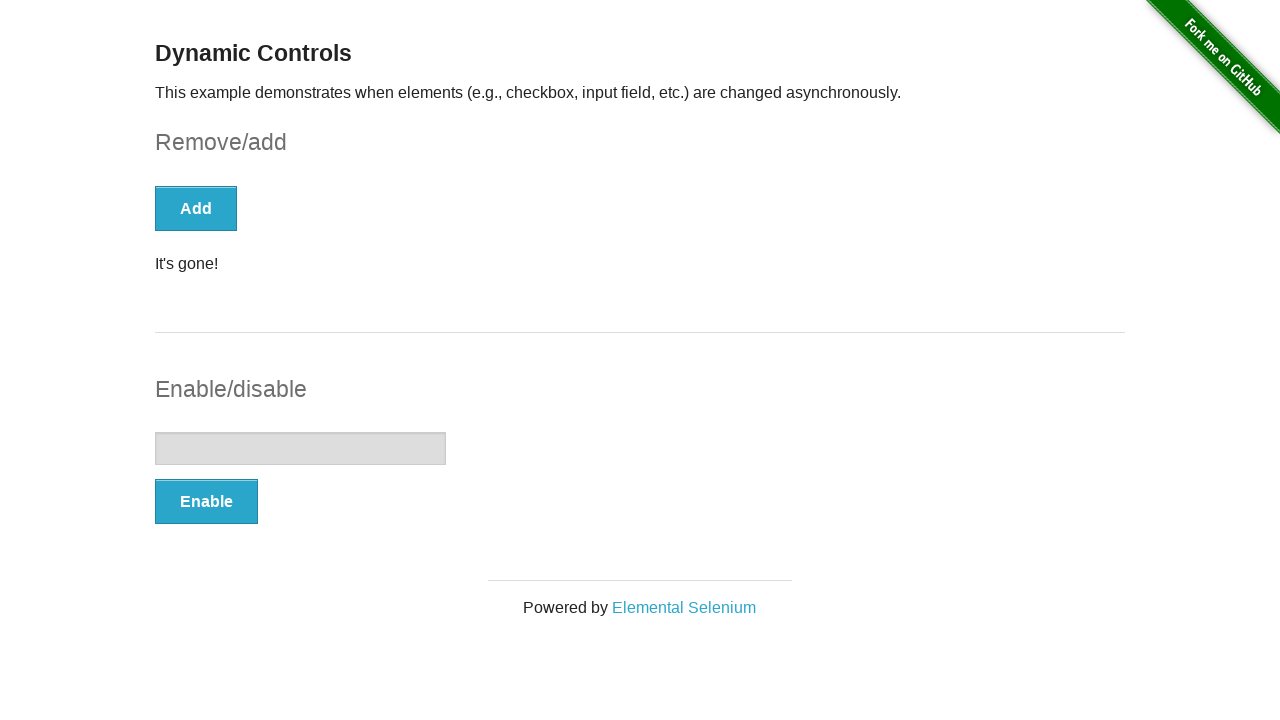

Clicked Add button to restore the dynamic control element at (196, 208) on xpath=//button[text()='Add']
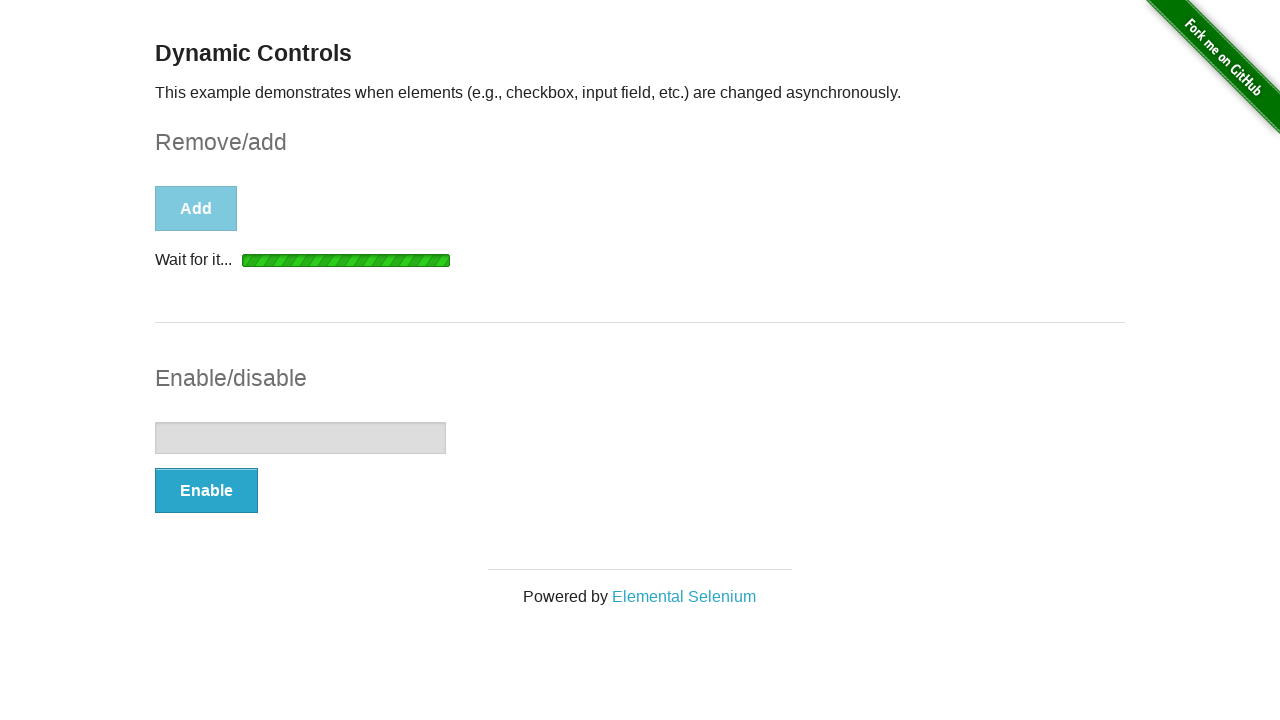

Clicked Enable button to enable the text input field at (206, 491) on xpath=//button[text()='Enable']
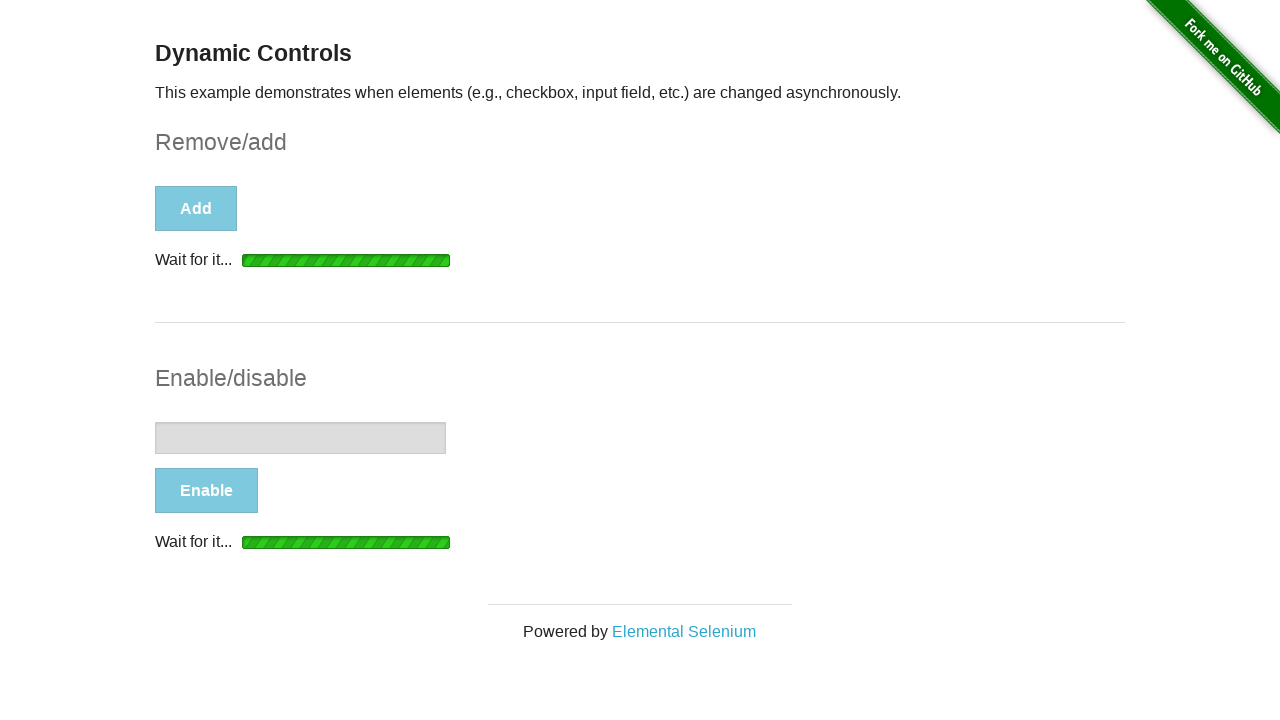

Waited for text input field to become enabled
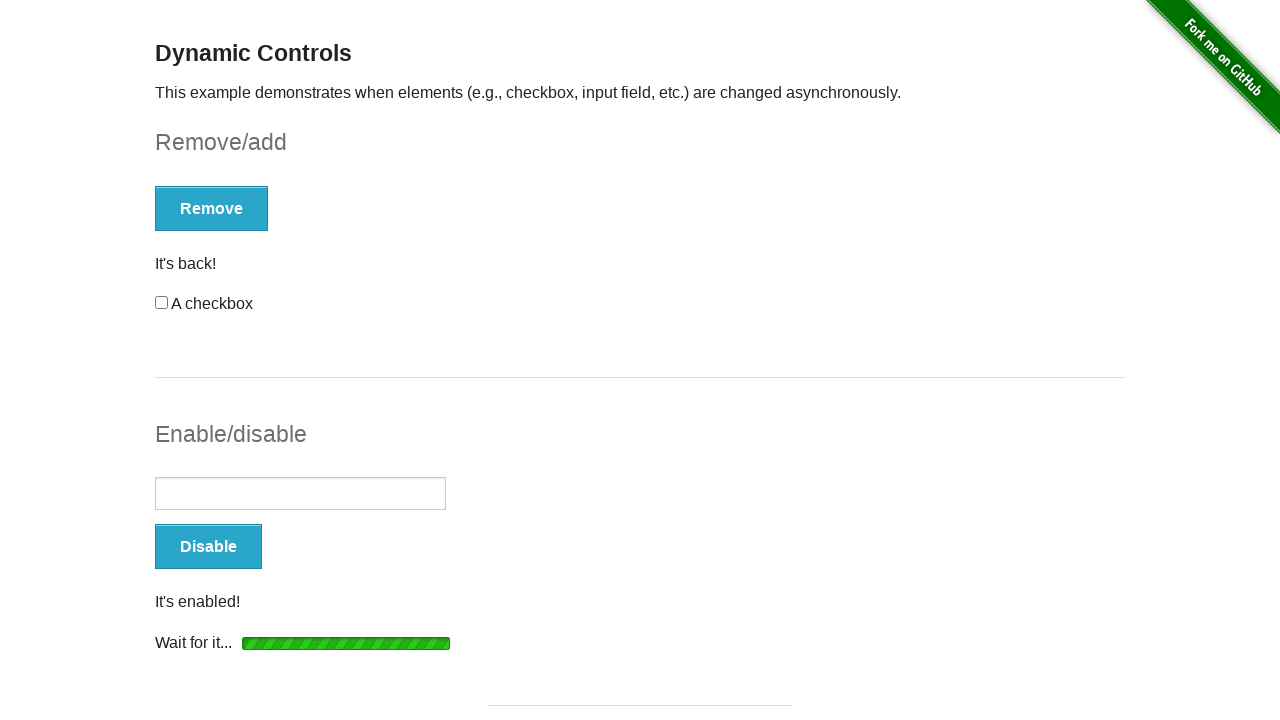

Filled enabled text input field with 'Test input text' on input[type='text']
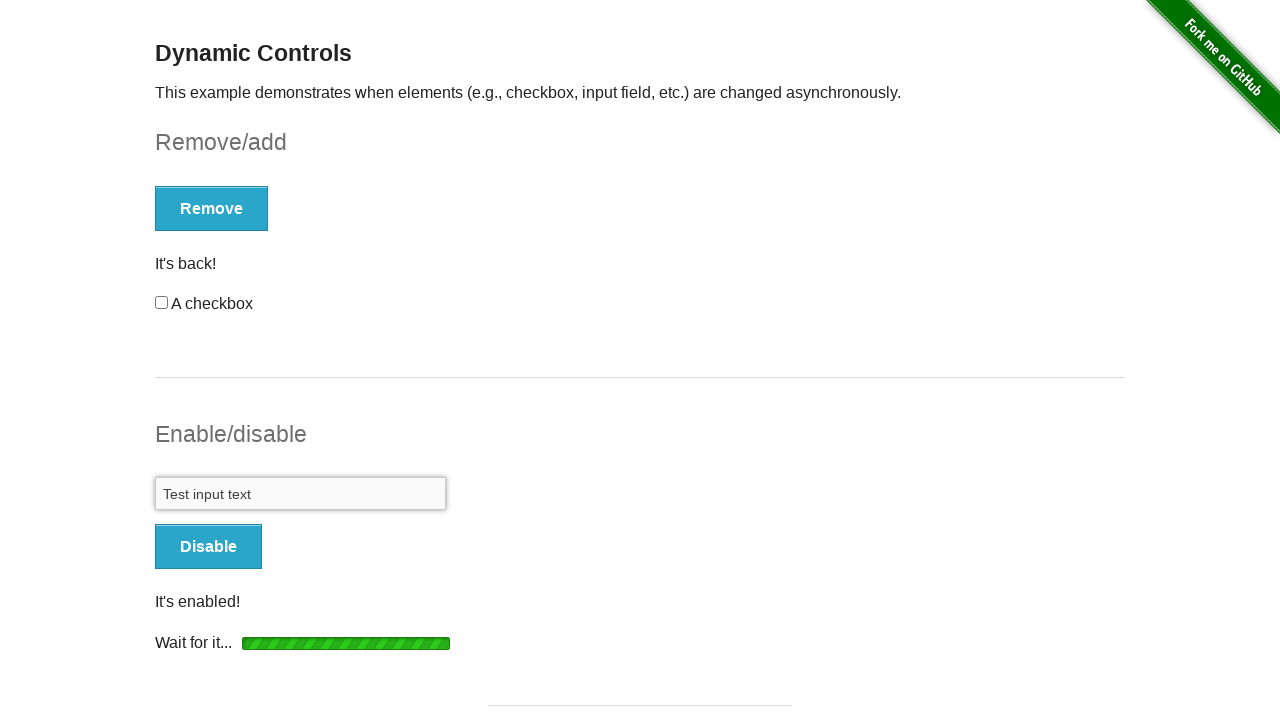

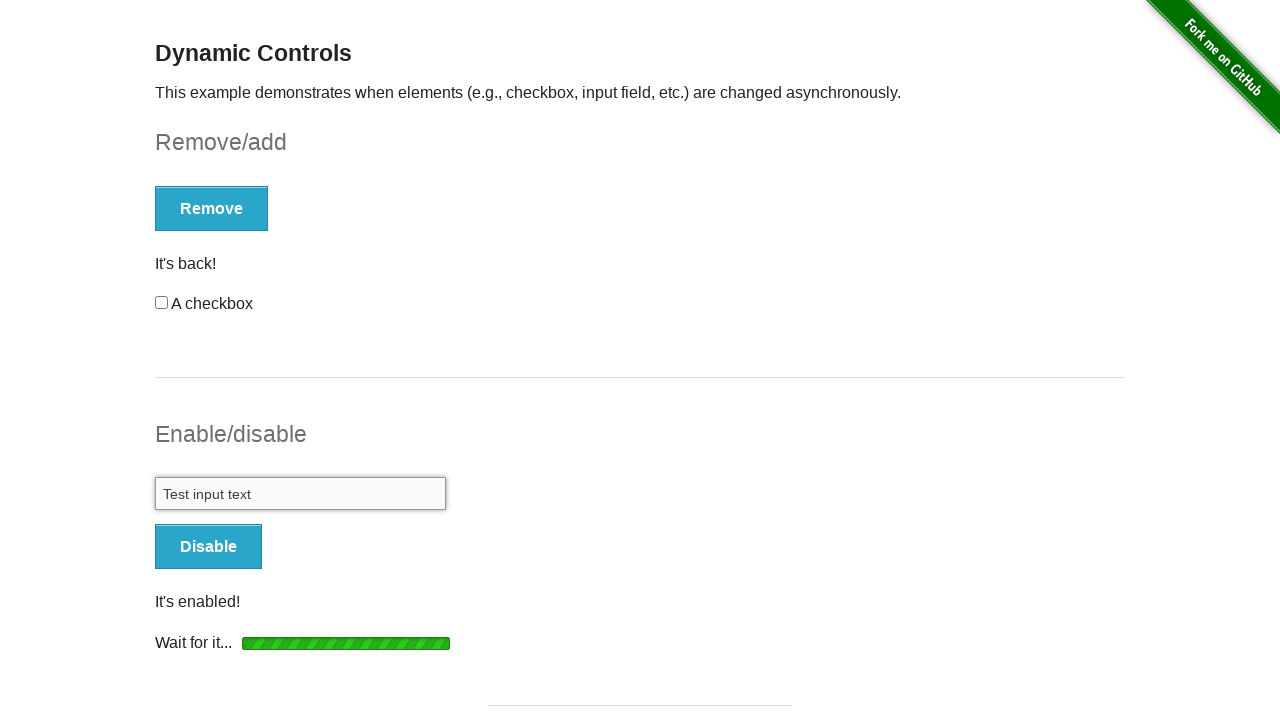